Cross-browser test that navigates to a practice login page and verifies it loads successfully. The test simply loads the page without performing any login actions.

Starting URL: https://rahulshettyacademy.com/loginpagePractise/

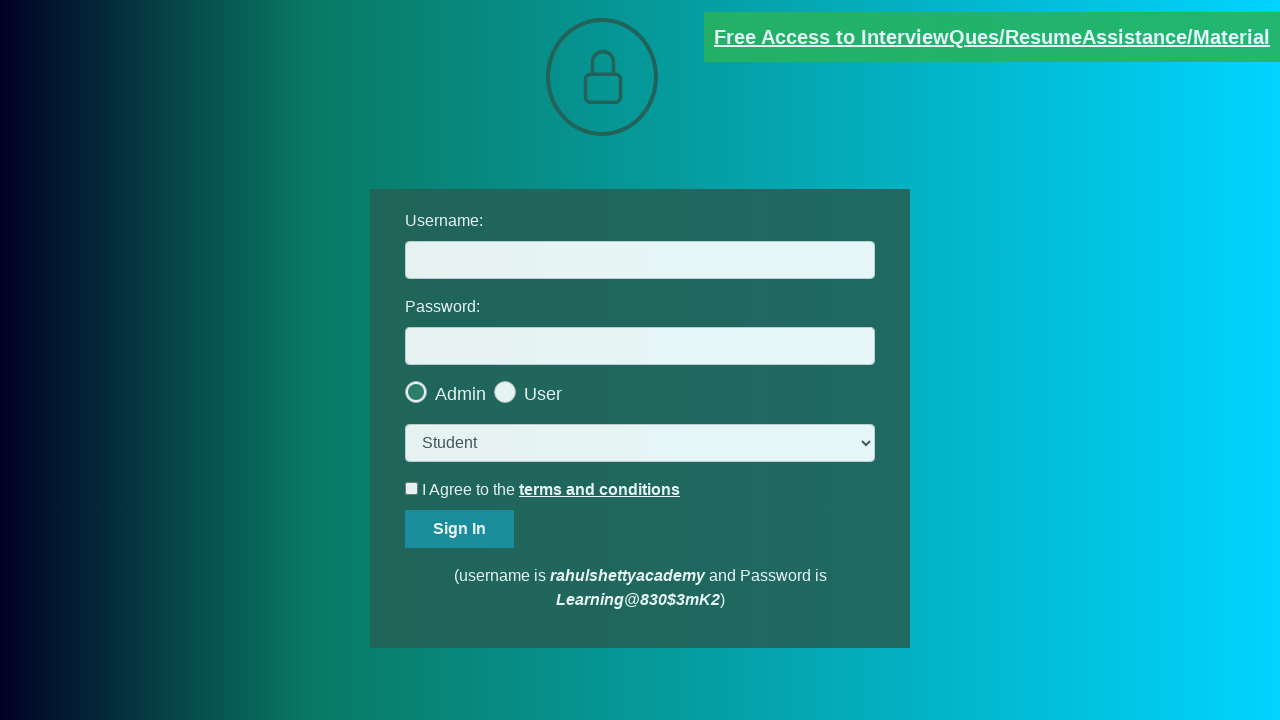

Waited for page DOM to be fully loaded
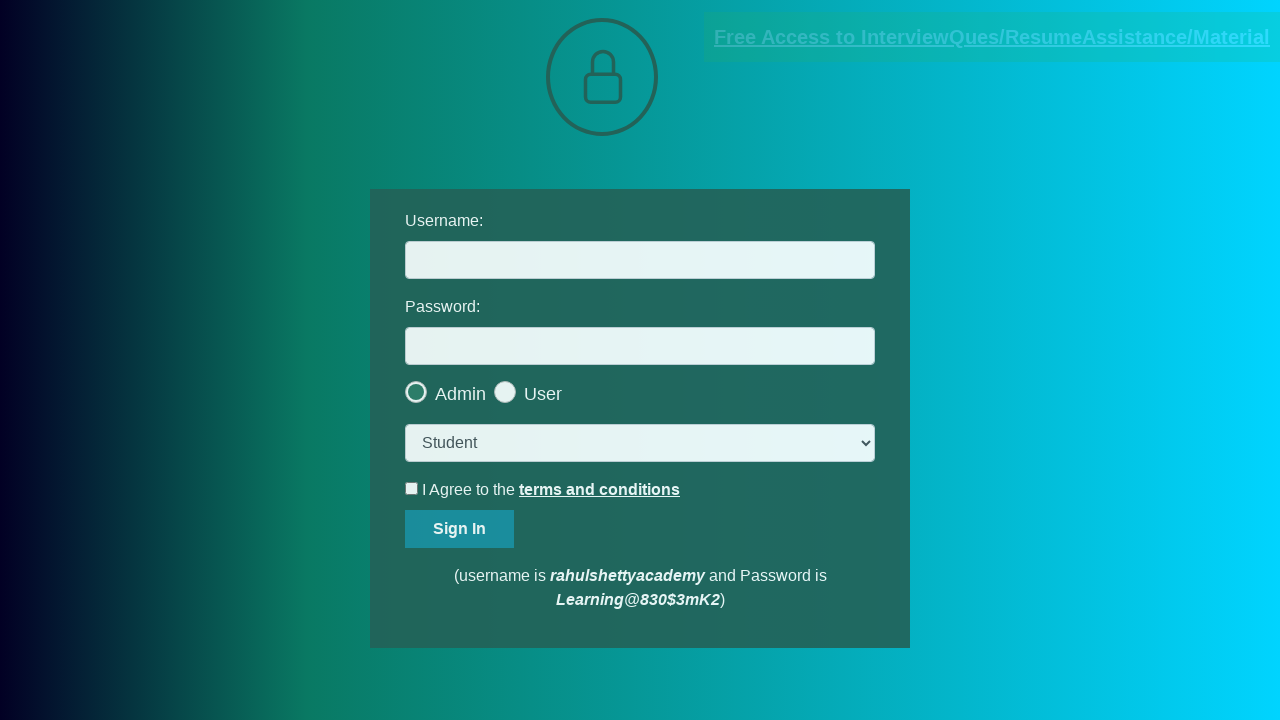

Verified username input field is present on the login page
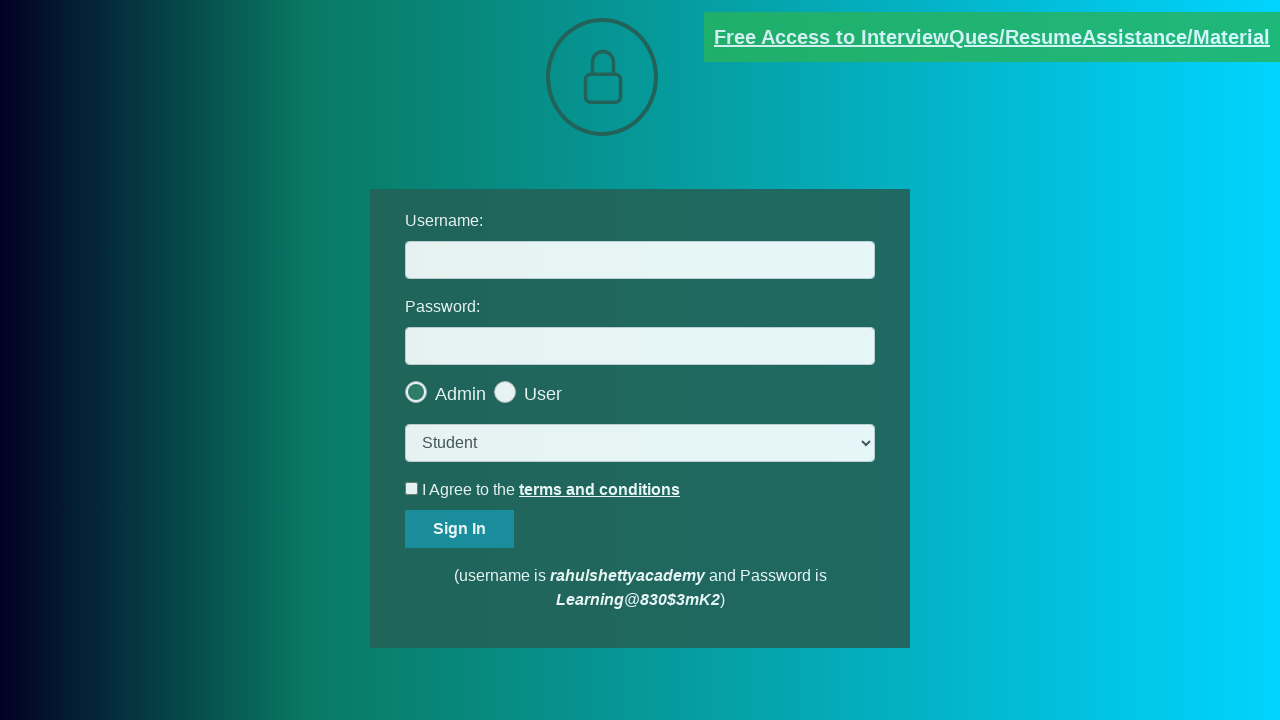

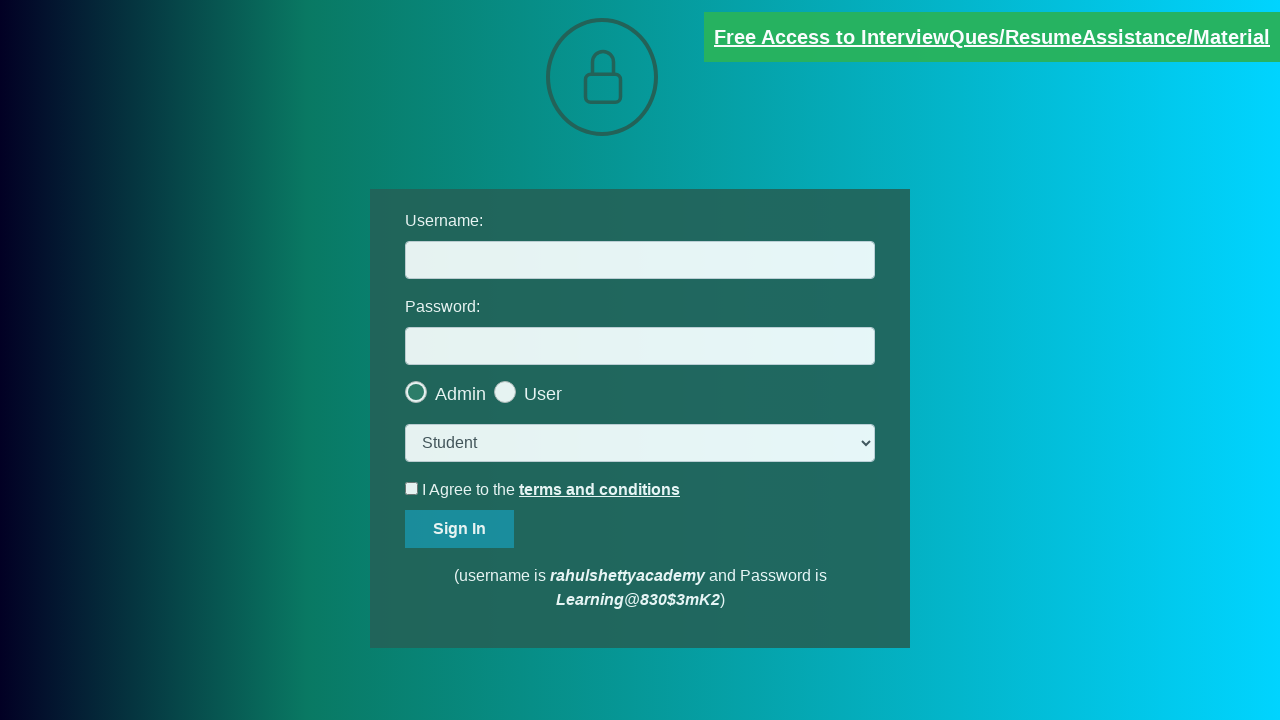